Tests table sorting on table2 using semantic class selectors by clicking the dues column header and verifying ascending sort

Starting URL: http://the-internet.herokuapp.com/tables

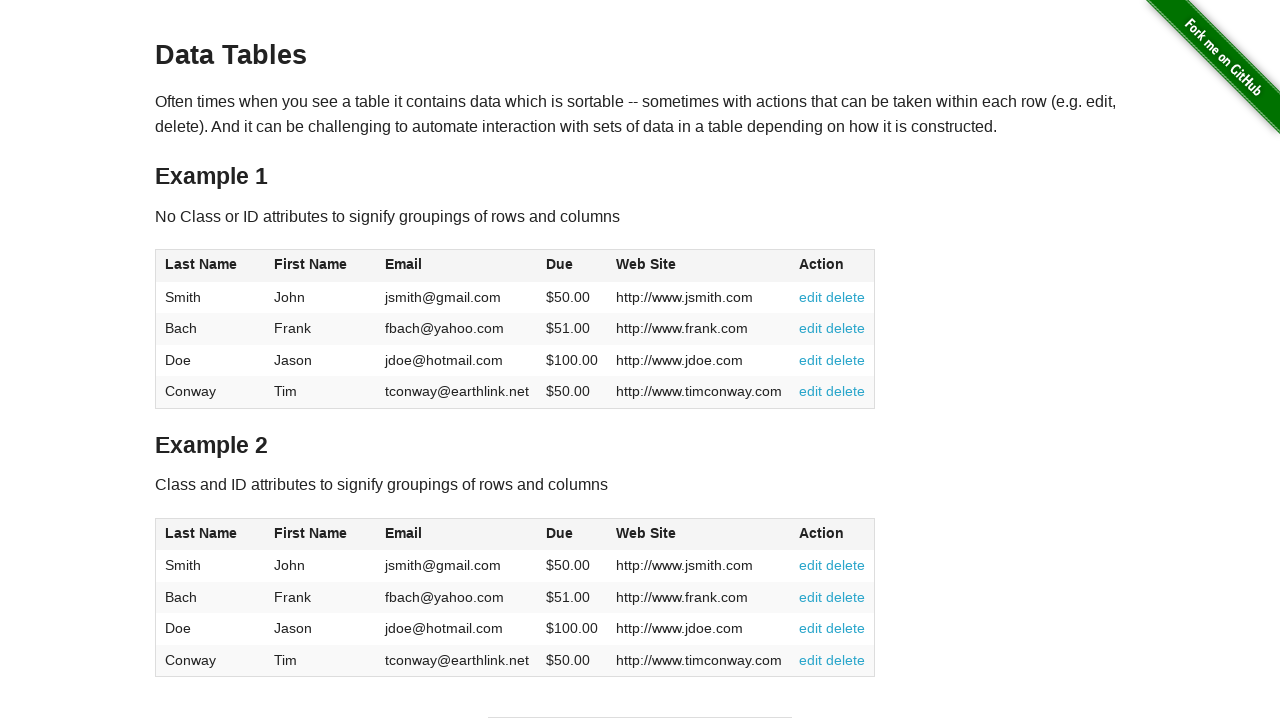

Clicked the dues column header in table2 to sort at (560, 533) on #table2 thead .dues
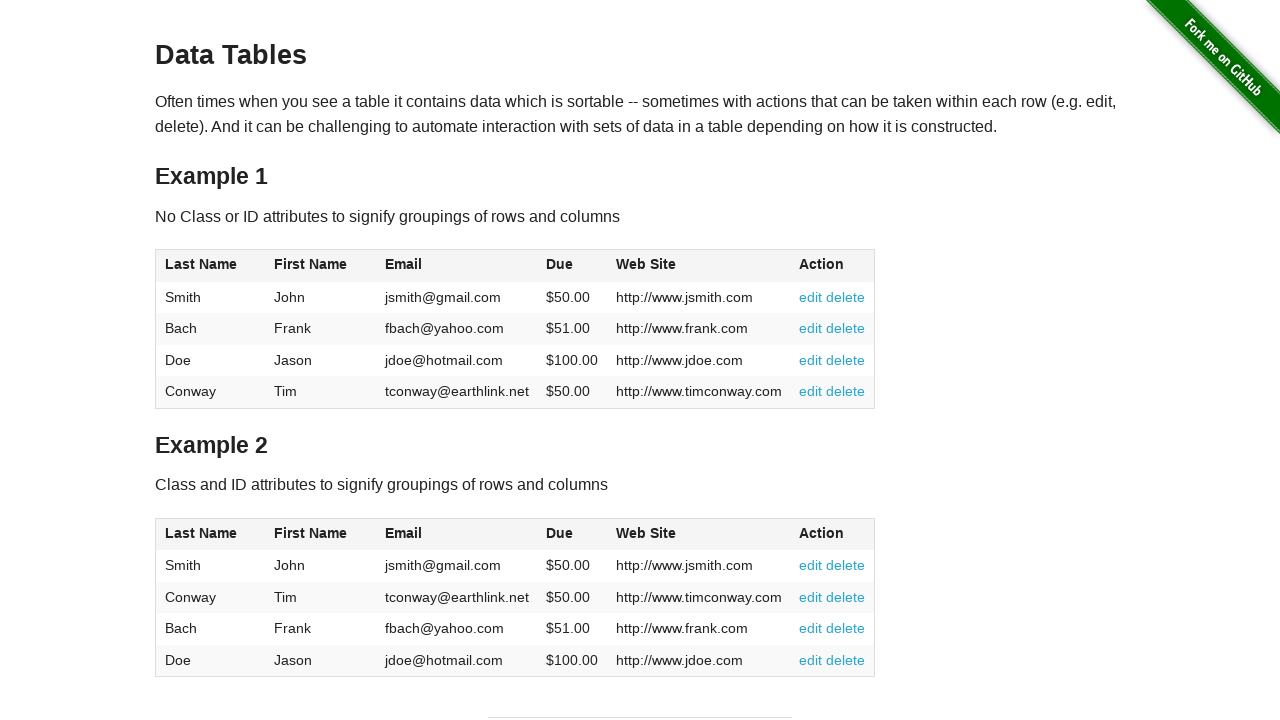

Verified dues column data is present in table2 after sorting
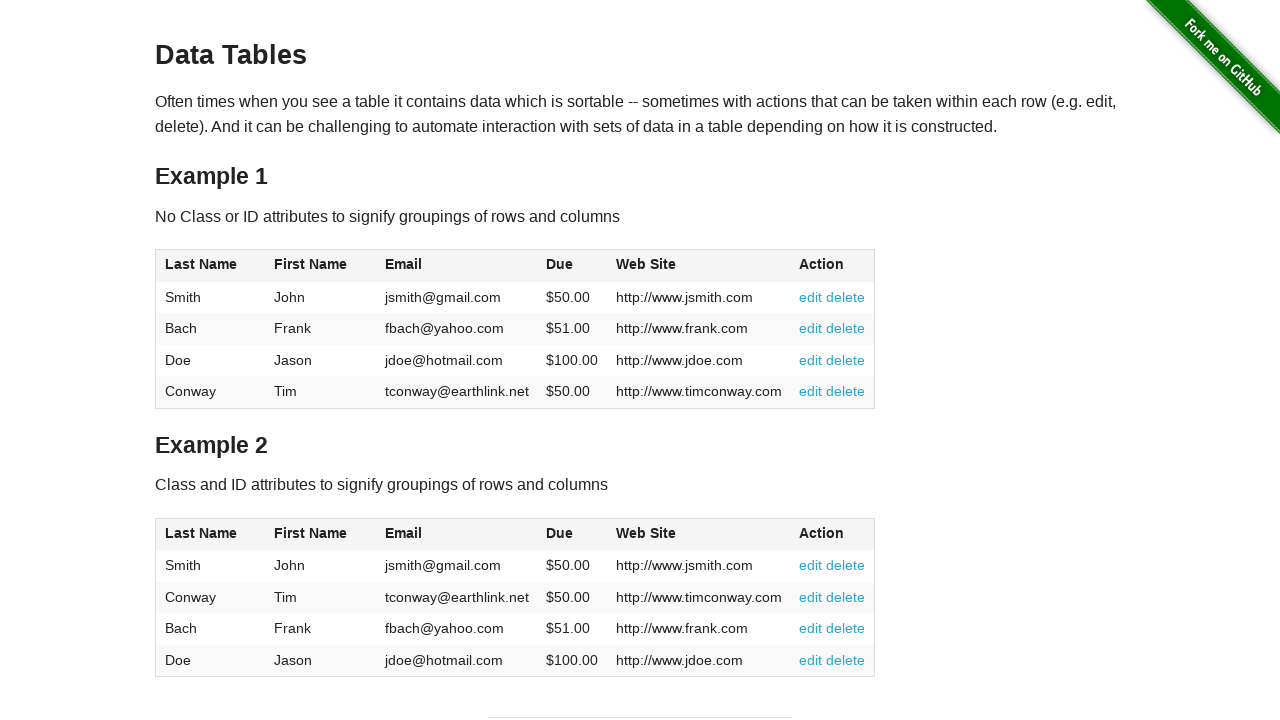

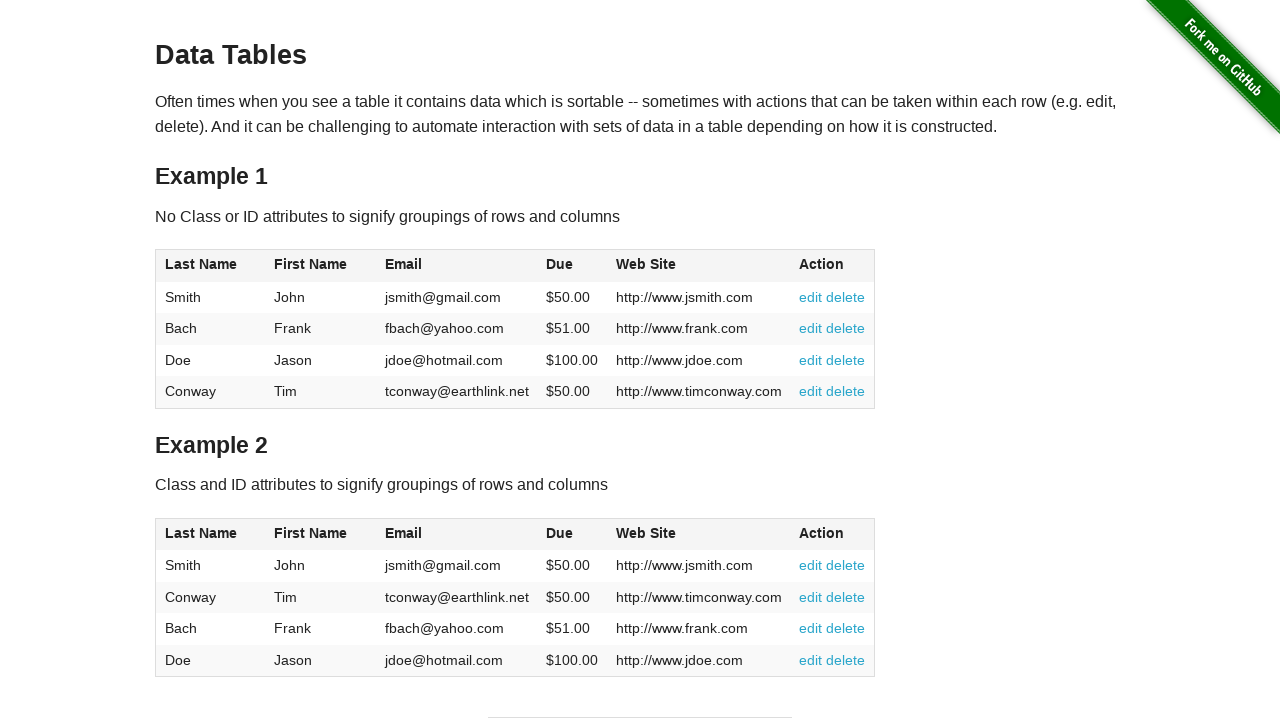